Tests successful registration by submitting a form with valid data including a unique email address and verifying the account is created

Starting URL: http://217.74.37.176/?route=account/register&language=ru-ru

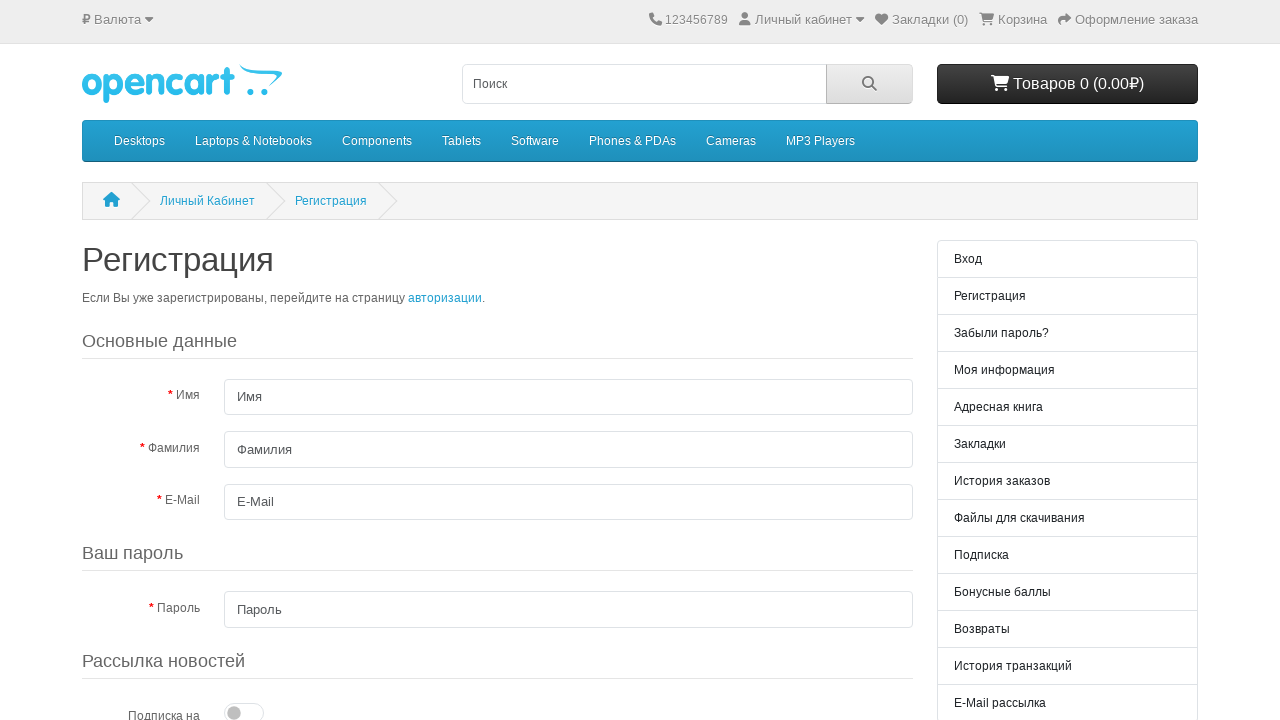

Filled first name field with 'Иван' on #input-firstname
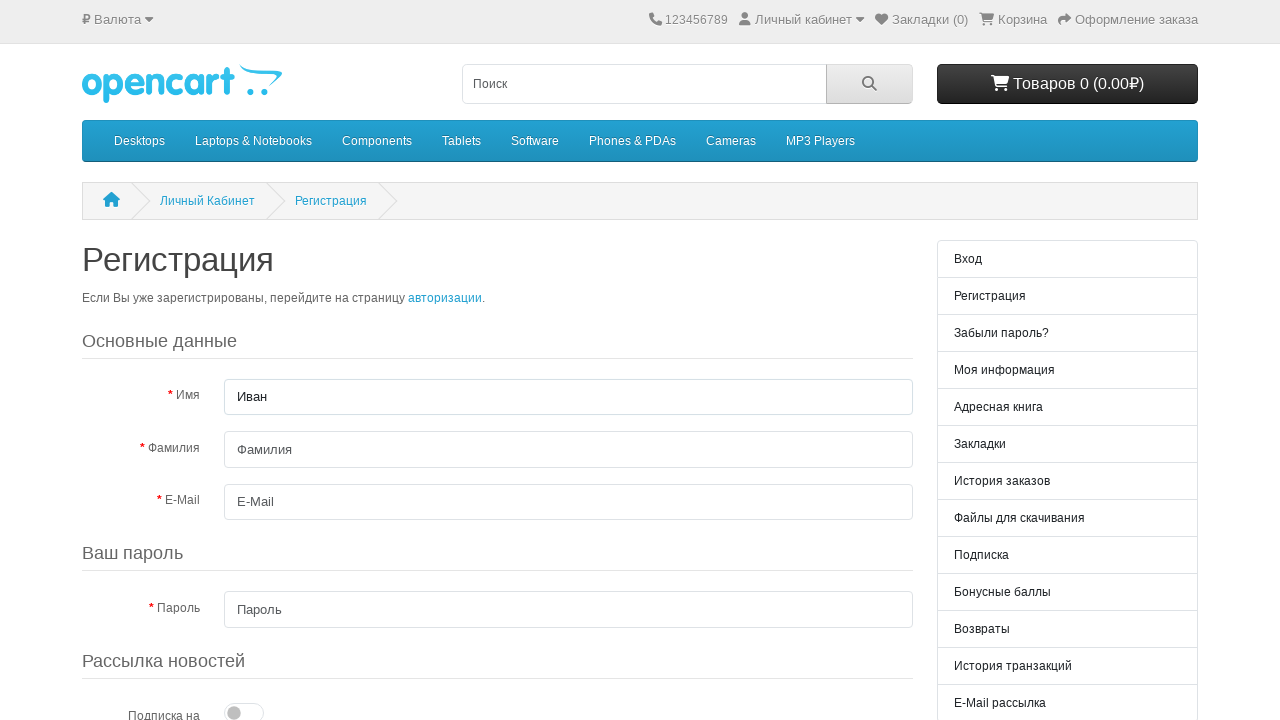

Filled last name field with 'Иванов' on #input-lastname
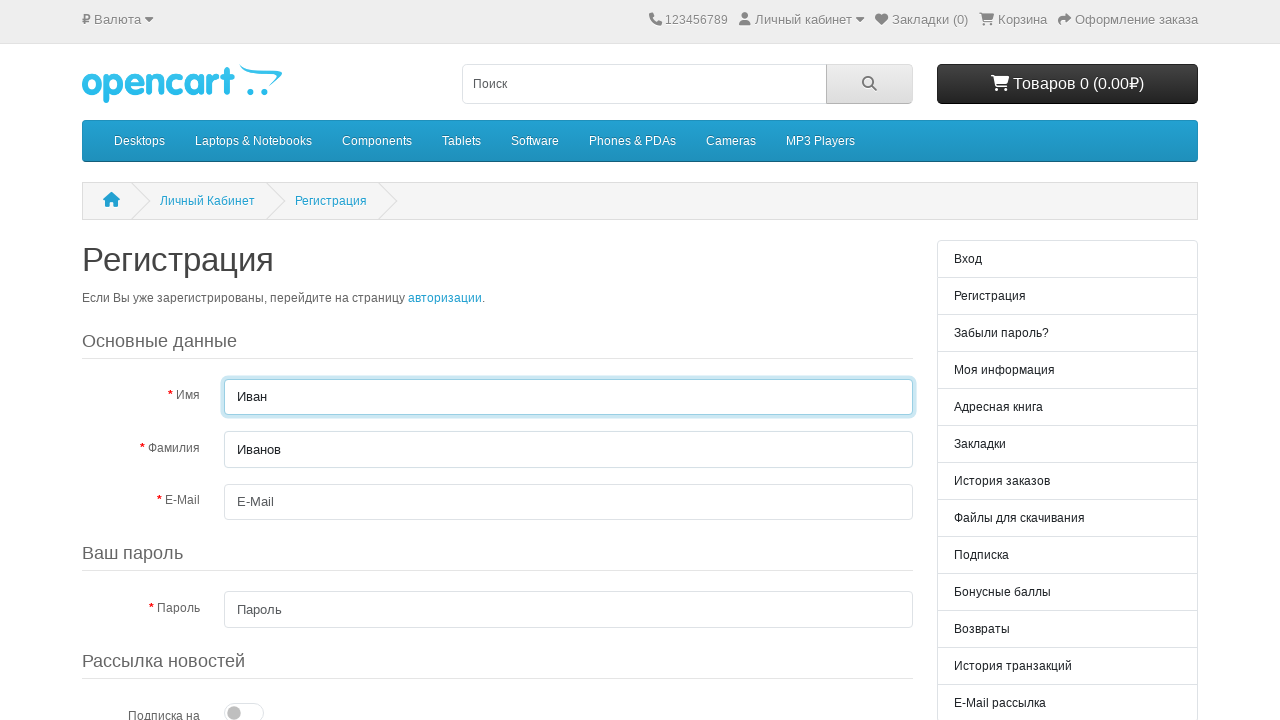

Filled email field with unique email 'test1772507757411@mail.ru' on #input-email
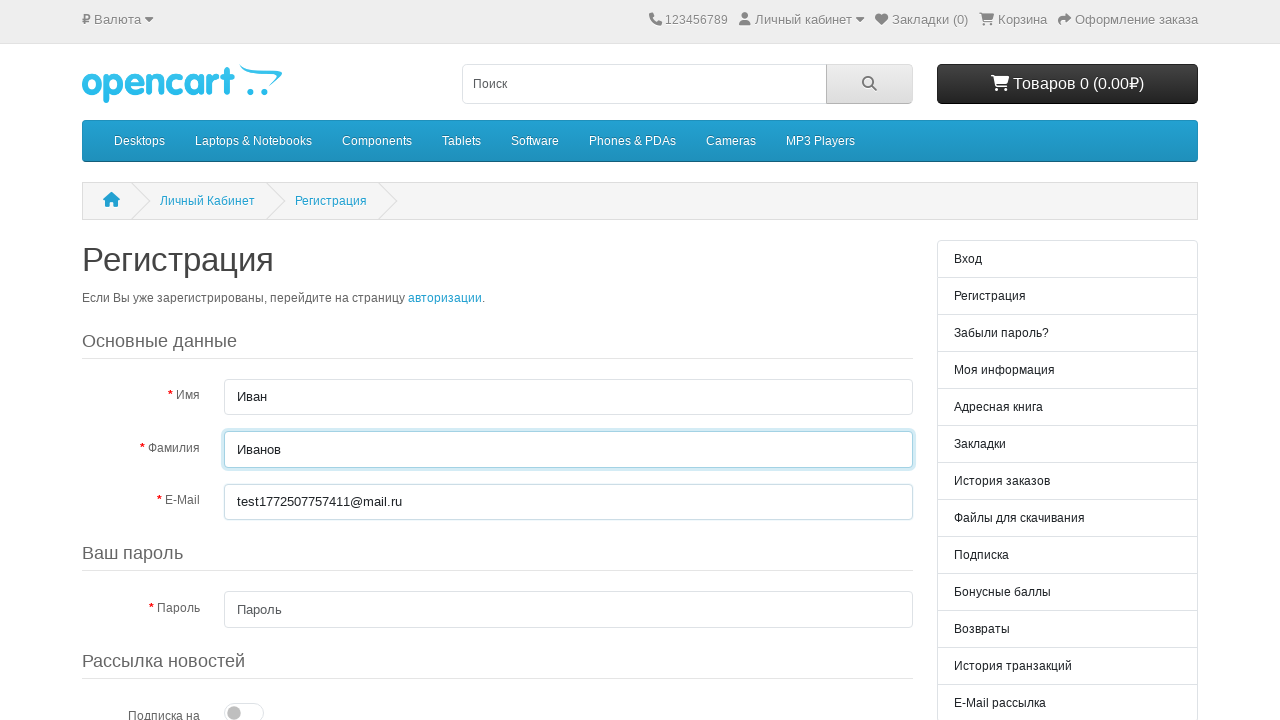

Filled password field with secure password on #input-password
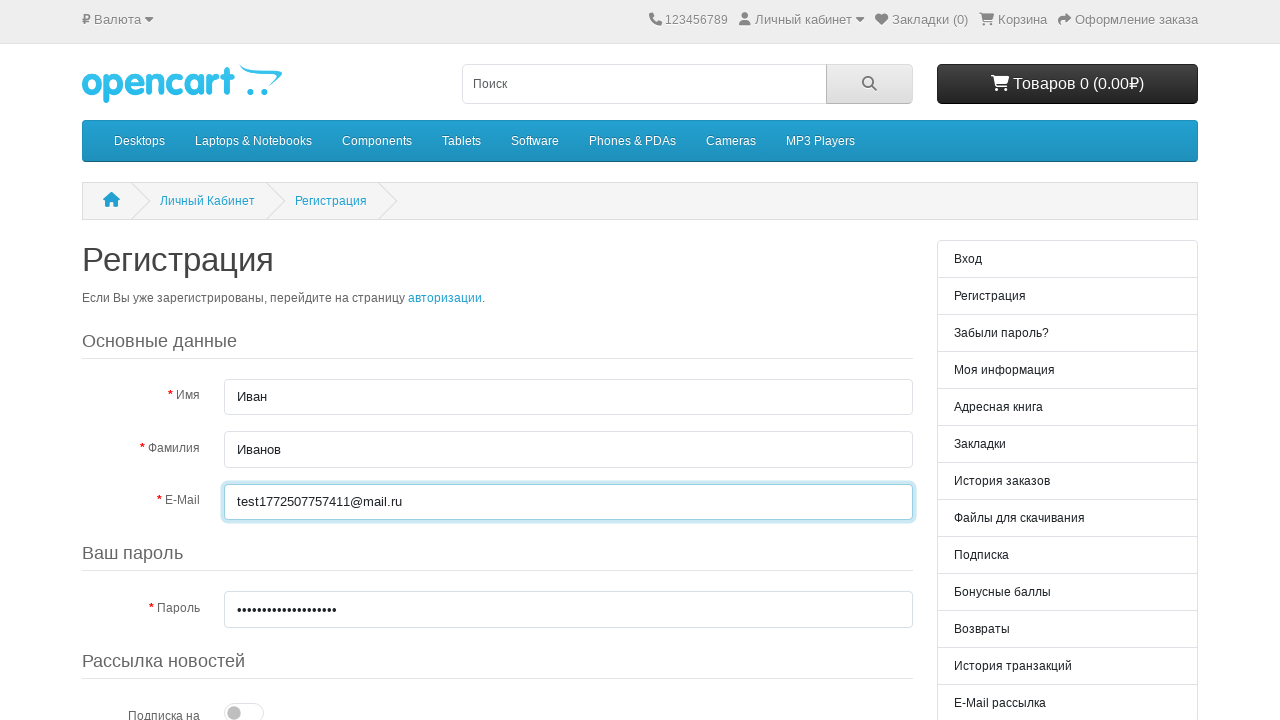

Checked agreement checkbox for terms and conditions at (773, 382) on input[name='agree']
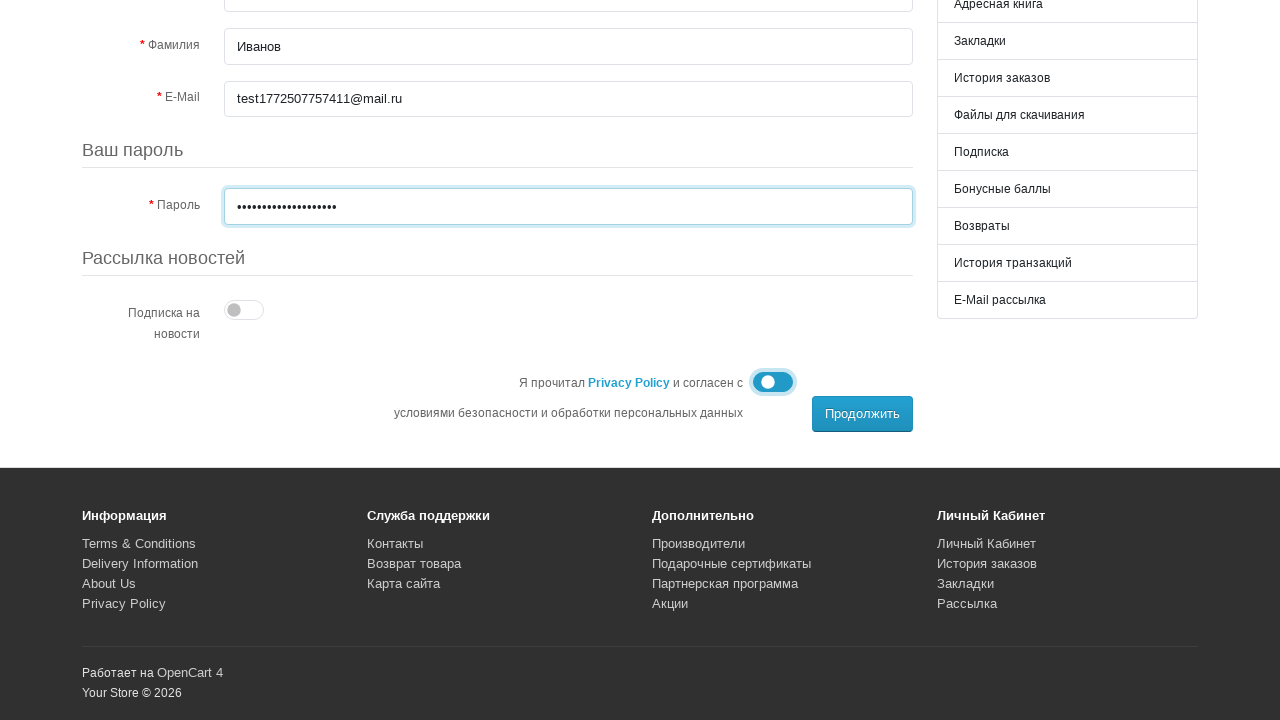

Clicked 'Продолжить' button to submit registration form at (862, 414) on xpath=//button[text()='Продолжить']
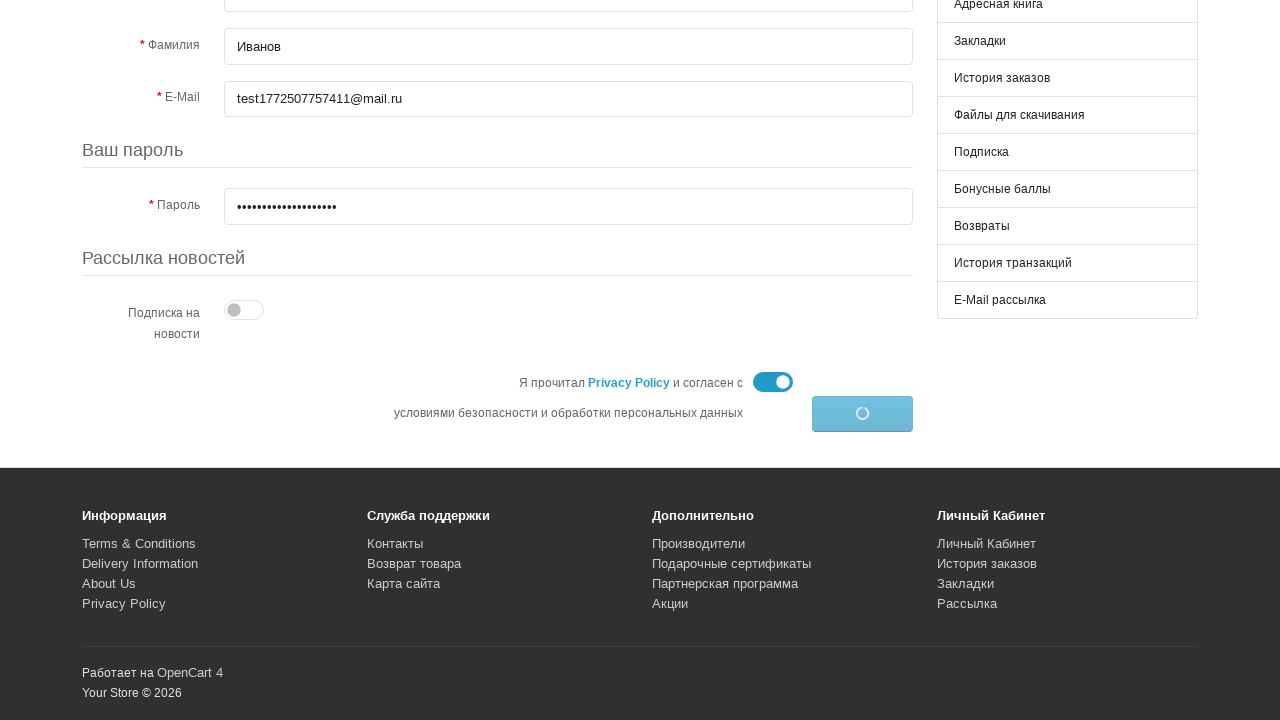

Registration successful - navigated to success page
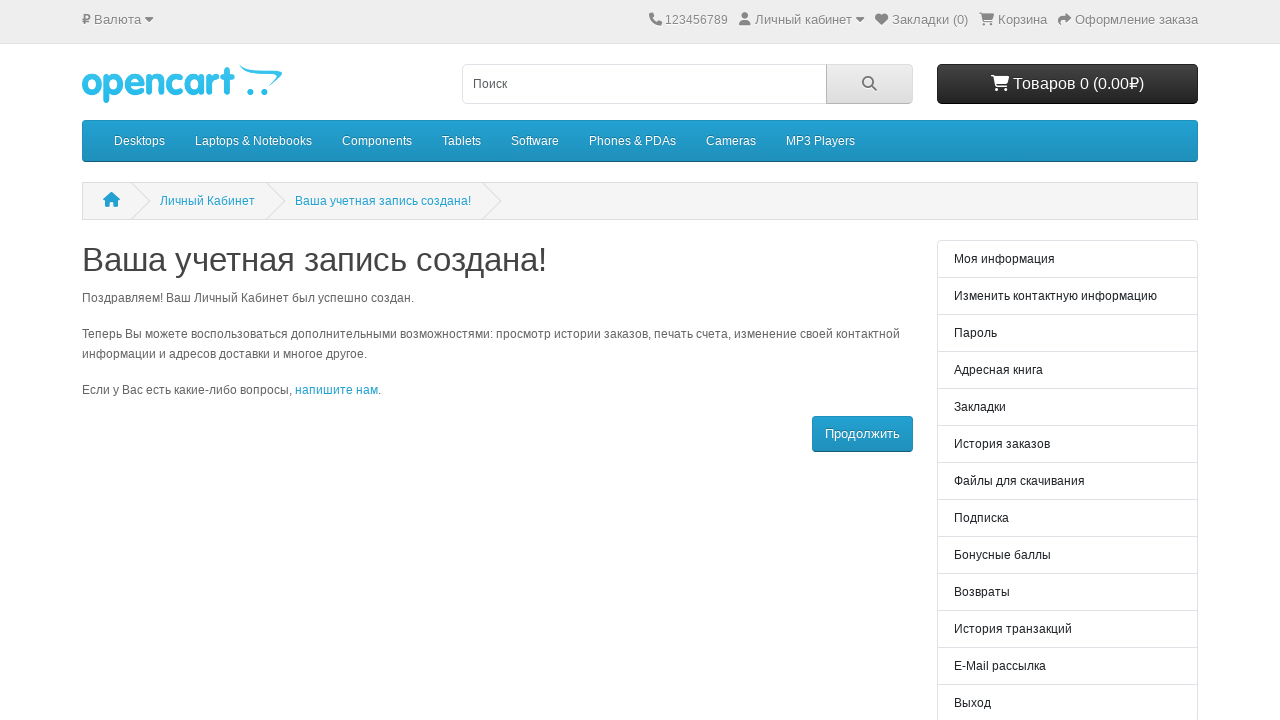

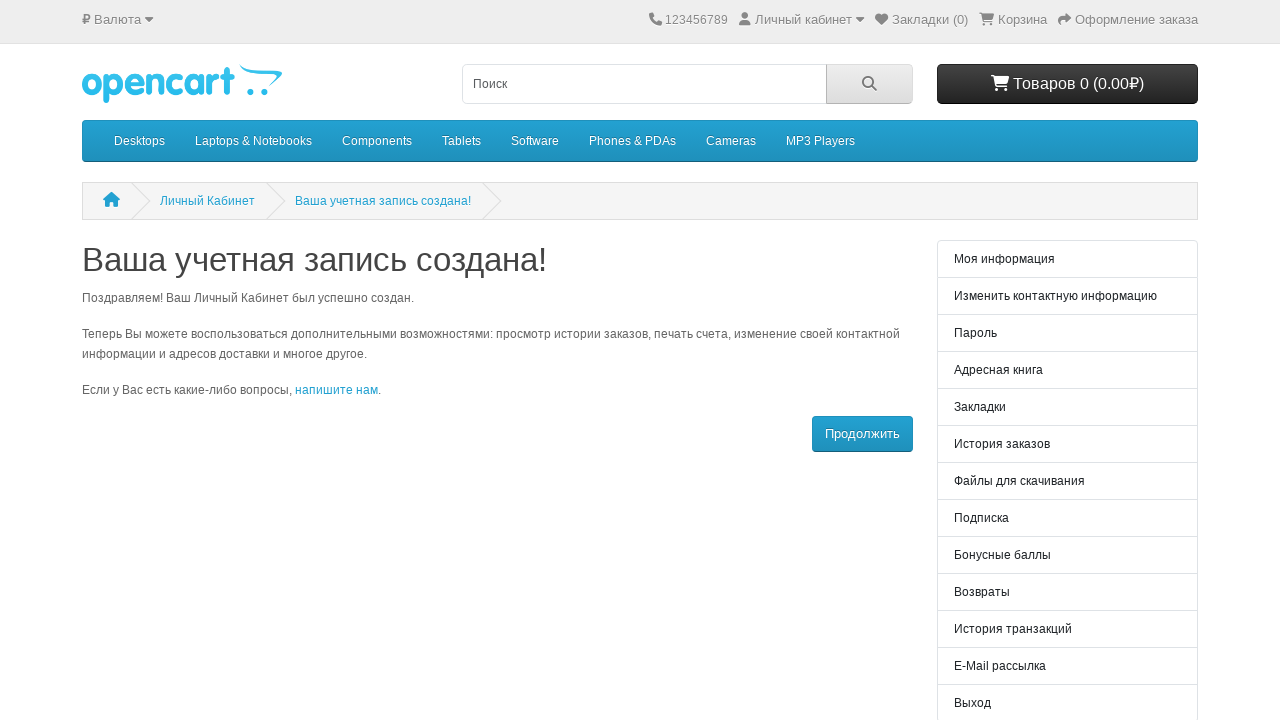